Tests page scrolling by scrolling to a link element and clicking it to open a page in the same window

Starting URL: http://www.testdiary.com/training/selenium/selenium-test-page/

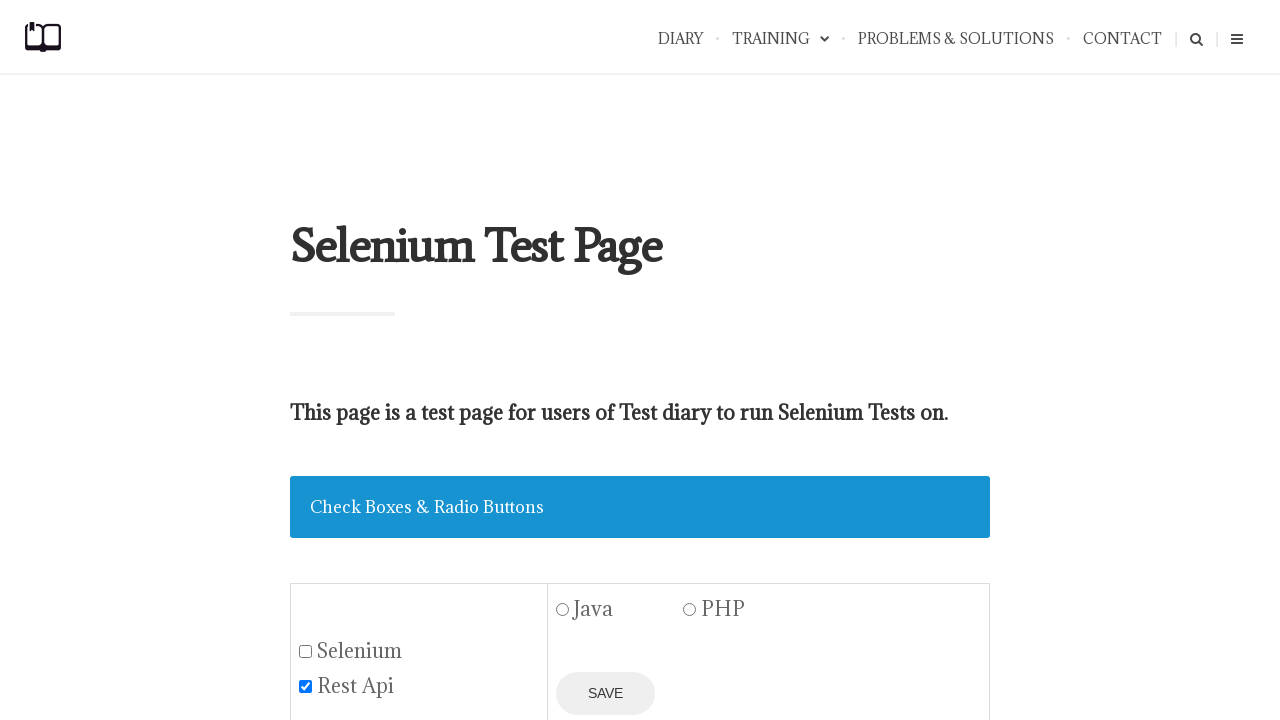

Waited for 'Open page in the same window' link to be visible
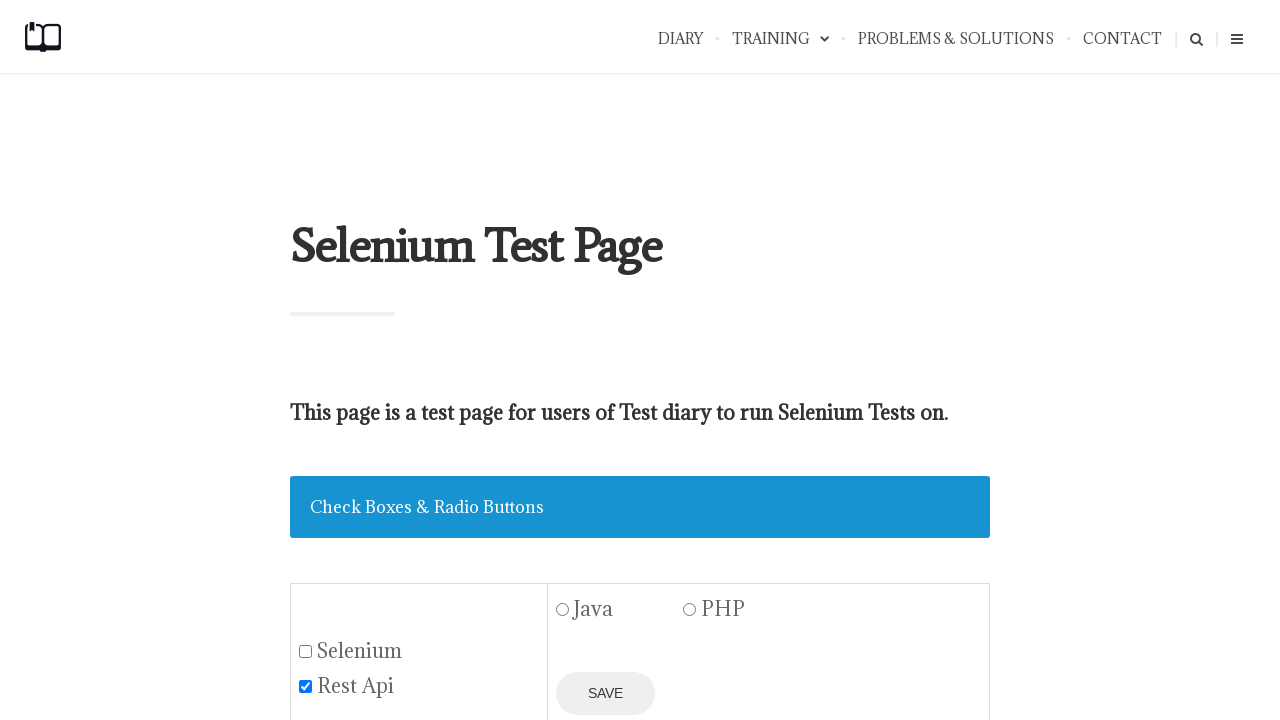

Located the 'Open page in the same window' link element
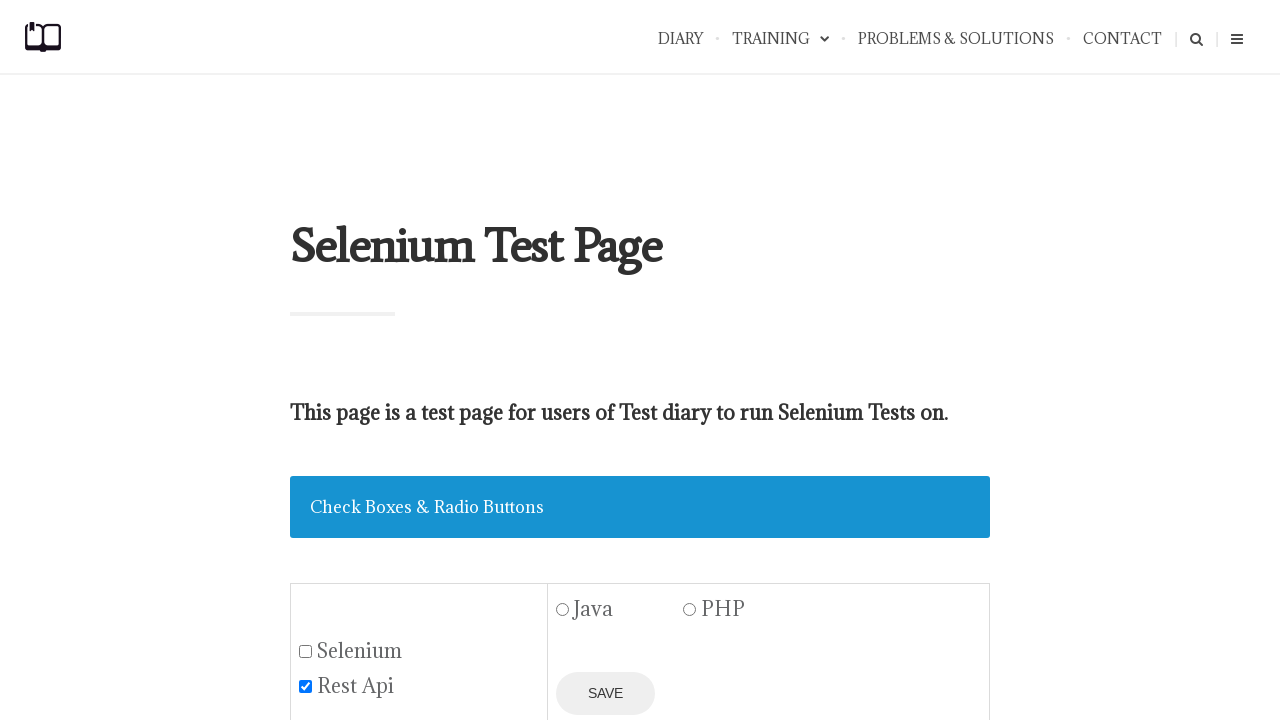

Scrolled the link into view
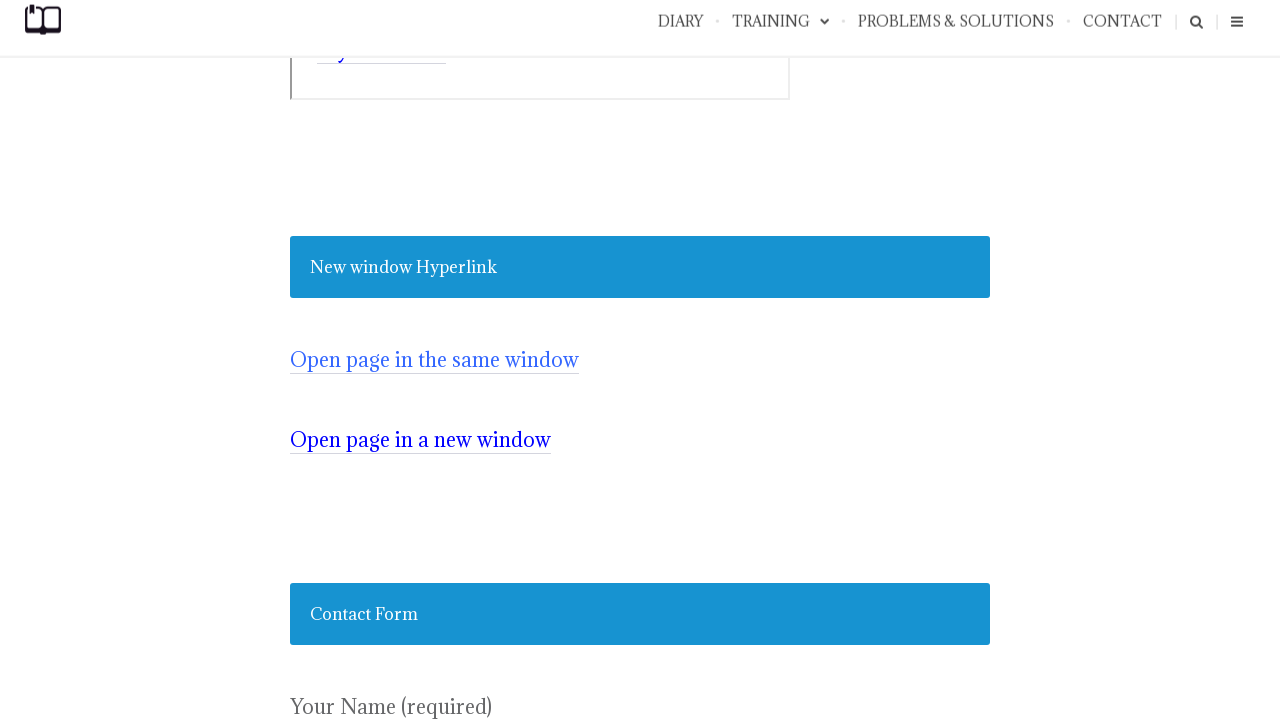

Clicked the 'Open page in the same window' link at (434, 360) on internal:text="Open page in the same window"i
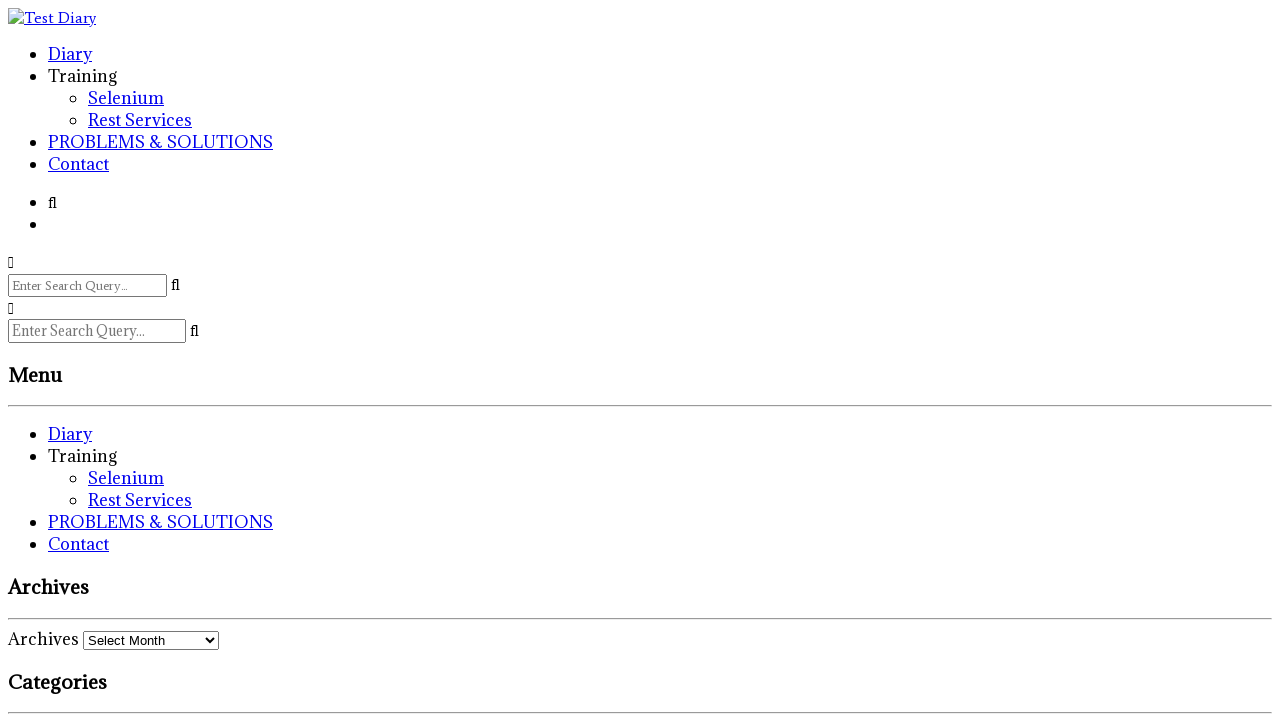

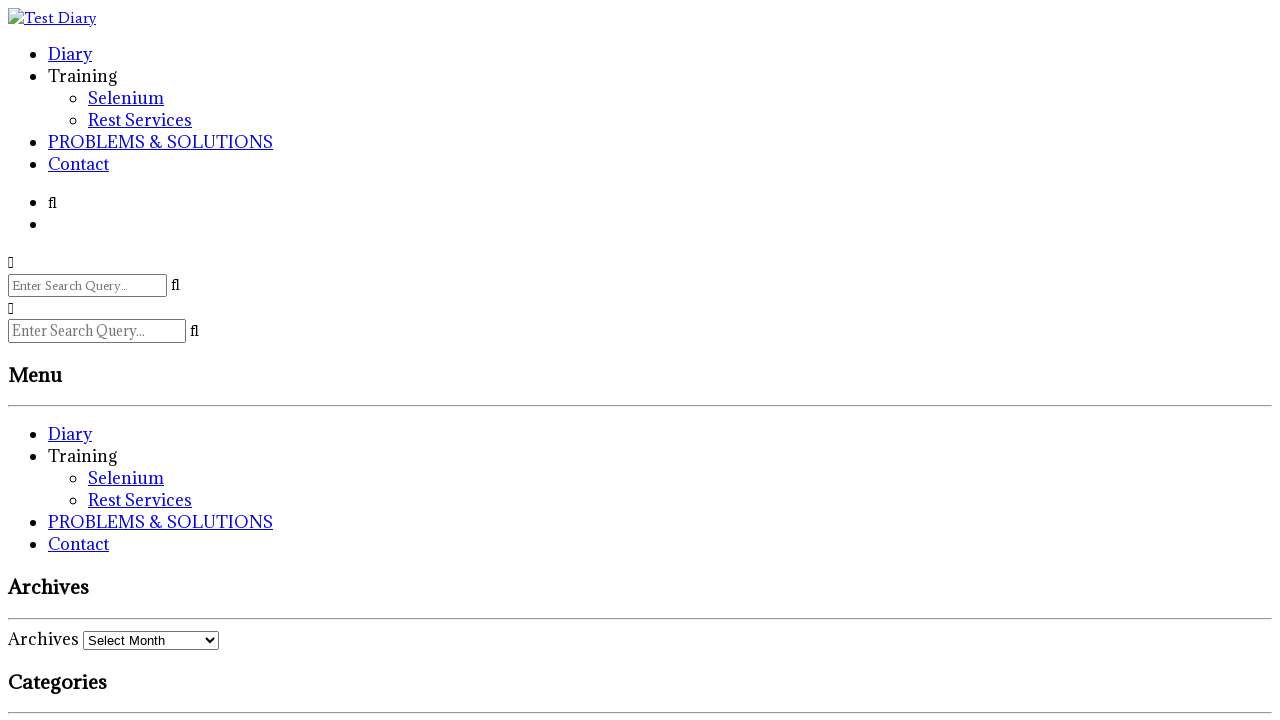